Tests the datepicker functionality by entering a date value into the date field and pressing Enter to confirm the selection

Starting URL: https://formy-project.herokuapp.com/datepicker

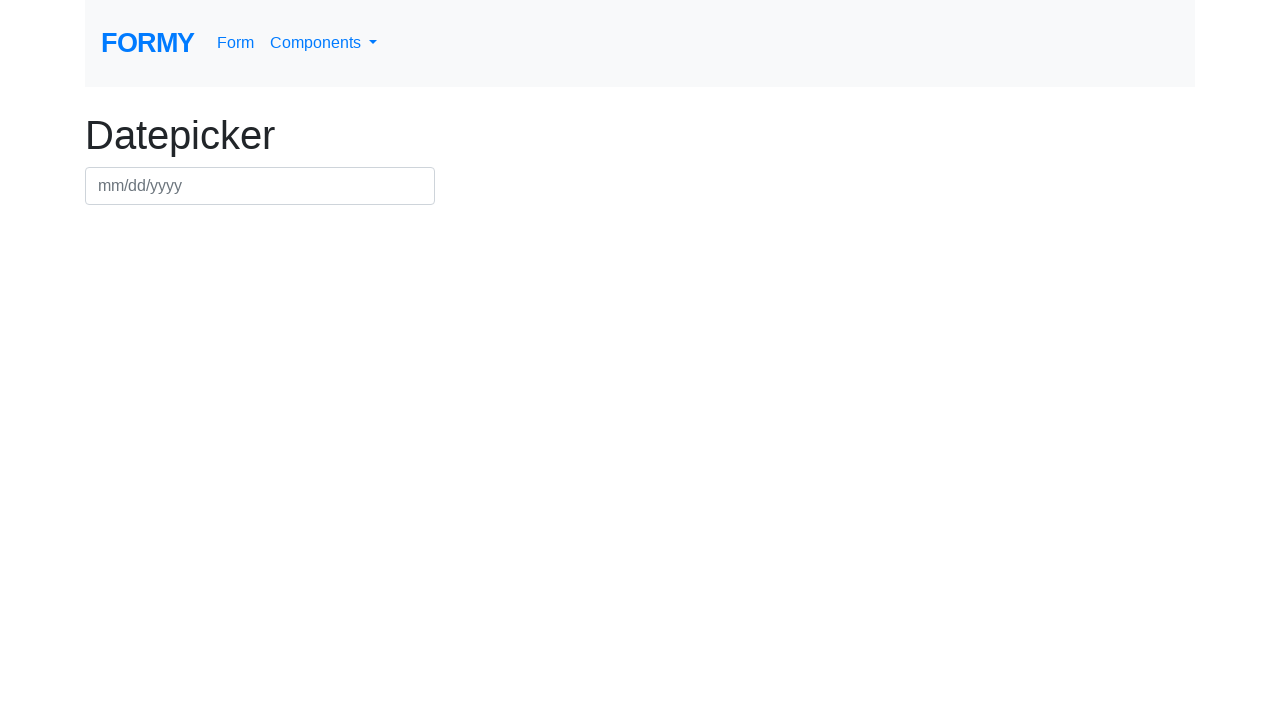

Filled datepicker field with date 03/04/2022 on #datepicker
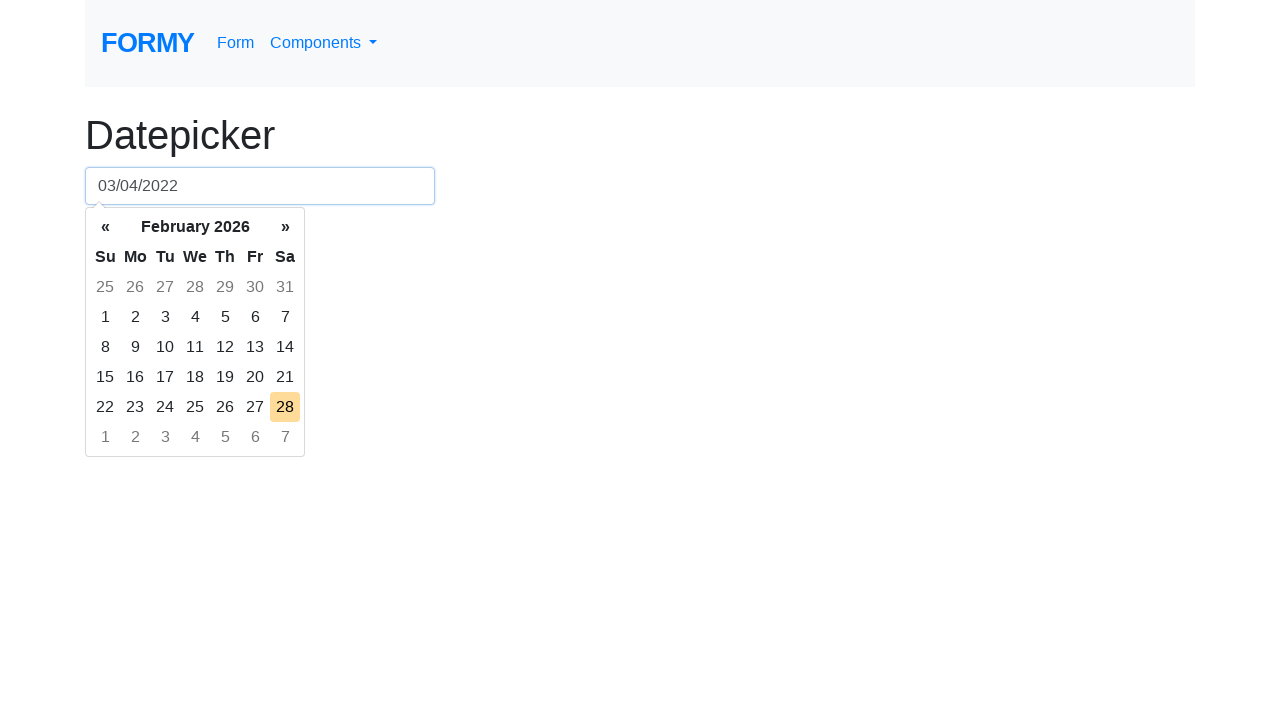

Pressed Enter to confirm the date selection on #datepicker
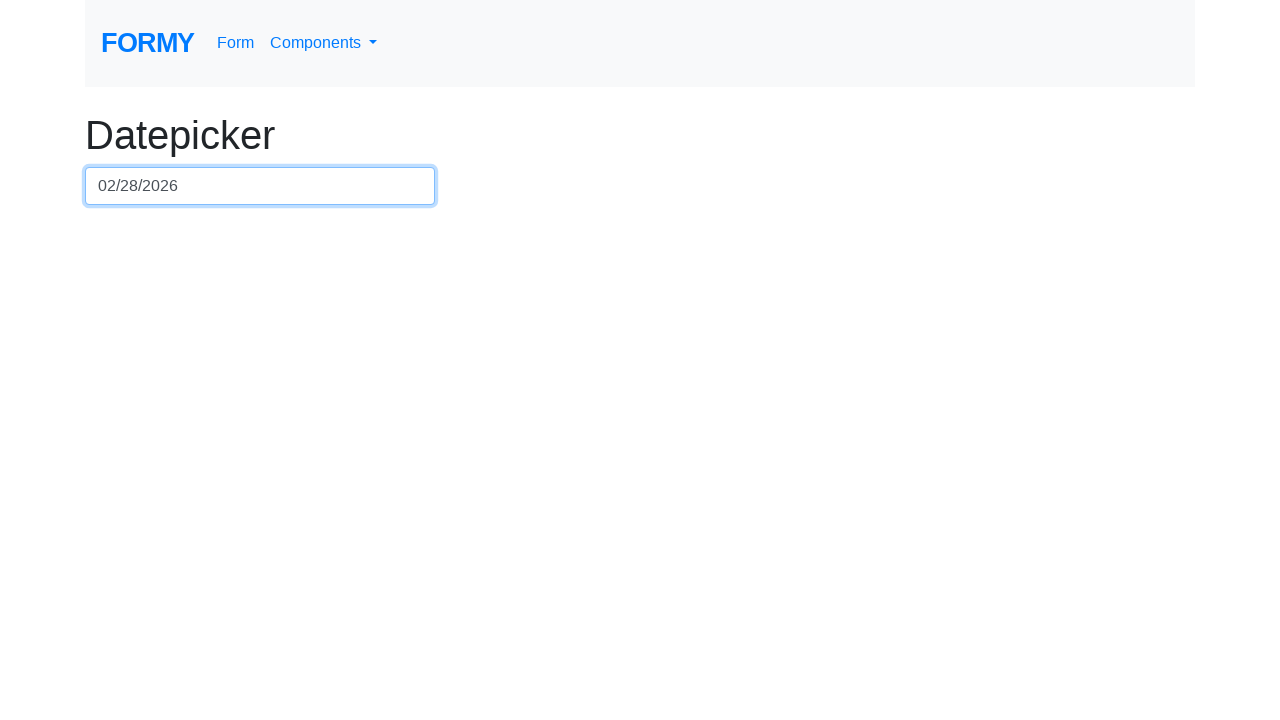

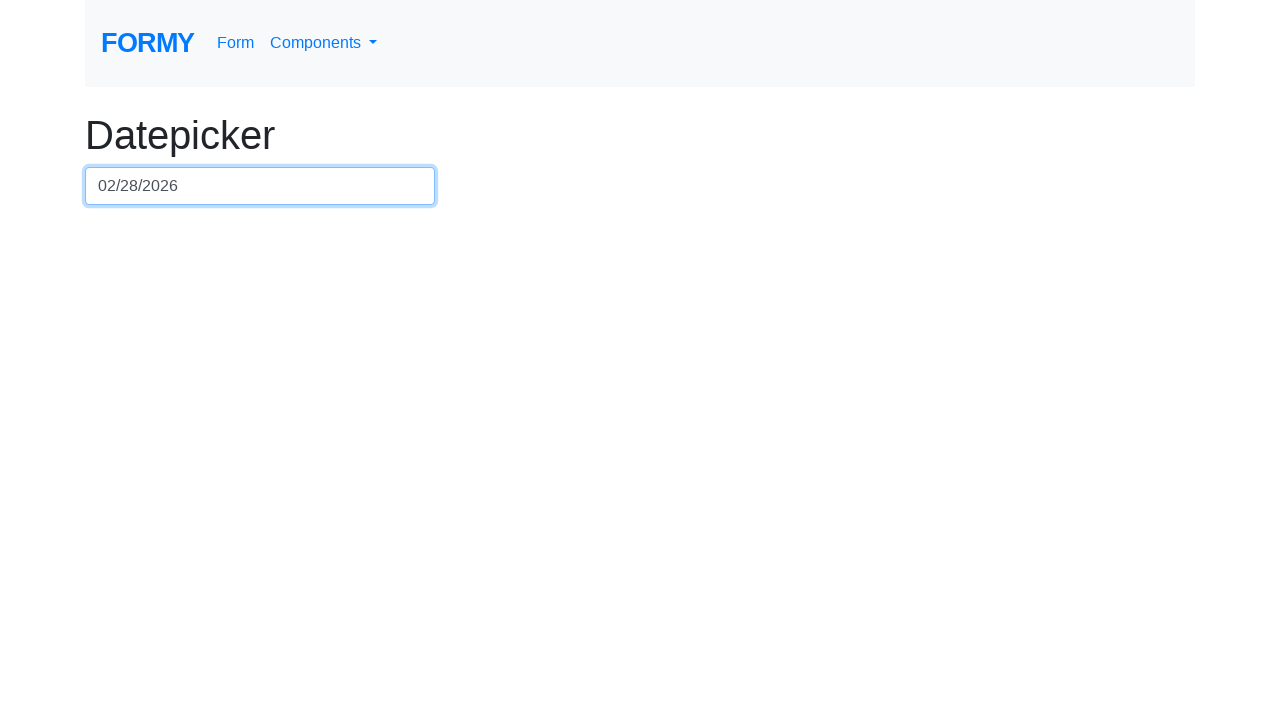